Tests navigation on W3Schools website by clicking on the Tutorials menu and then selecting the Learn Python option

Starting URL: https://www.w3schools.com

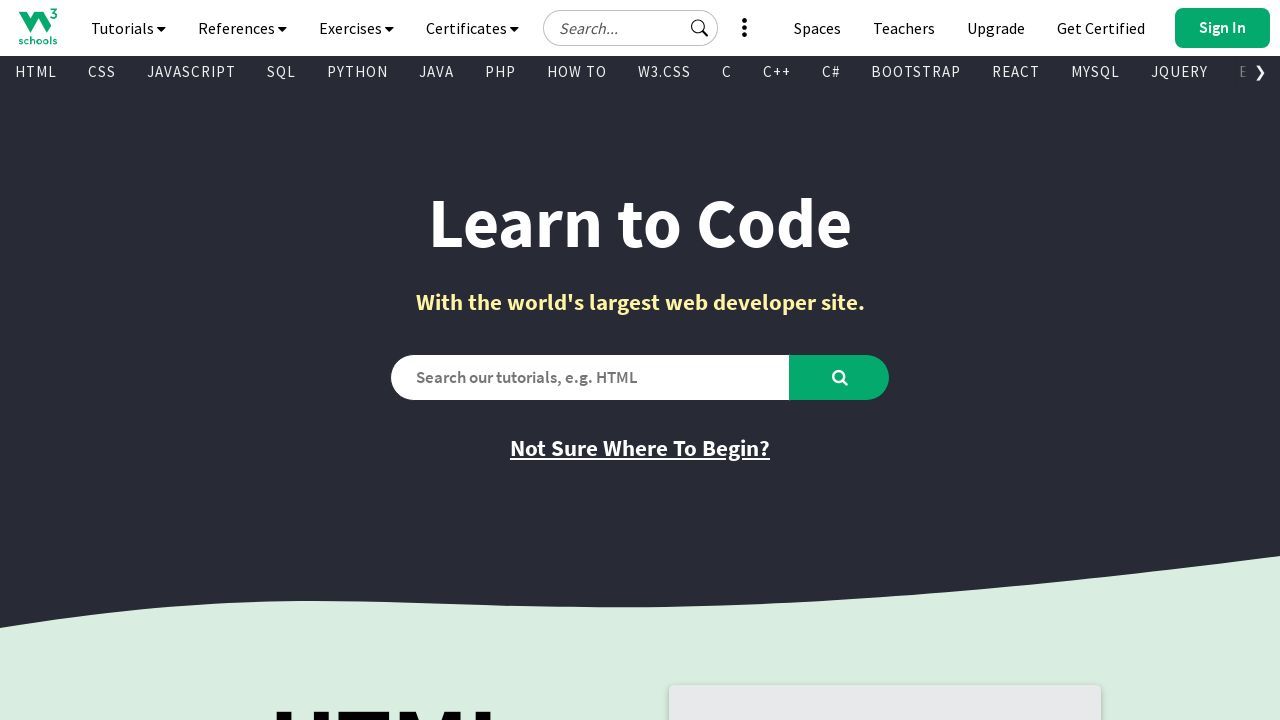

Clicked on Tutorials menu link at (128, 28) on text=Tutorials
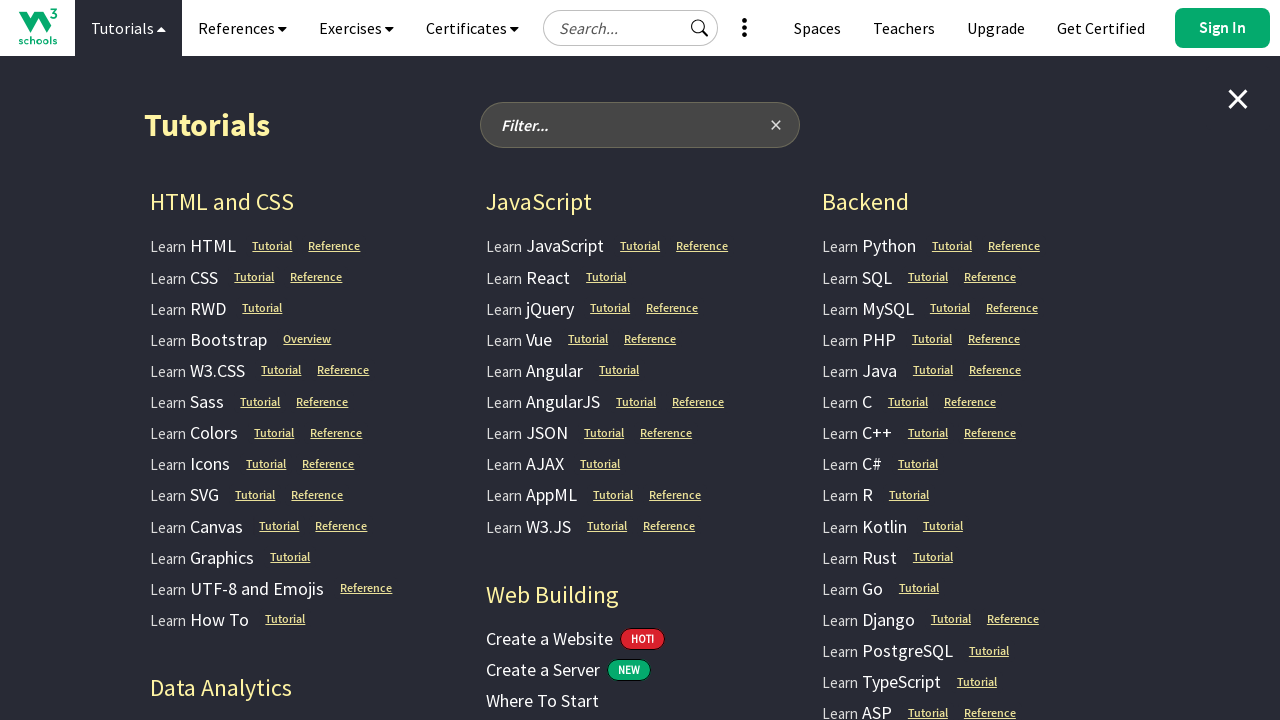

Waited 1 second for menu to appear
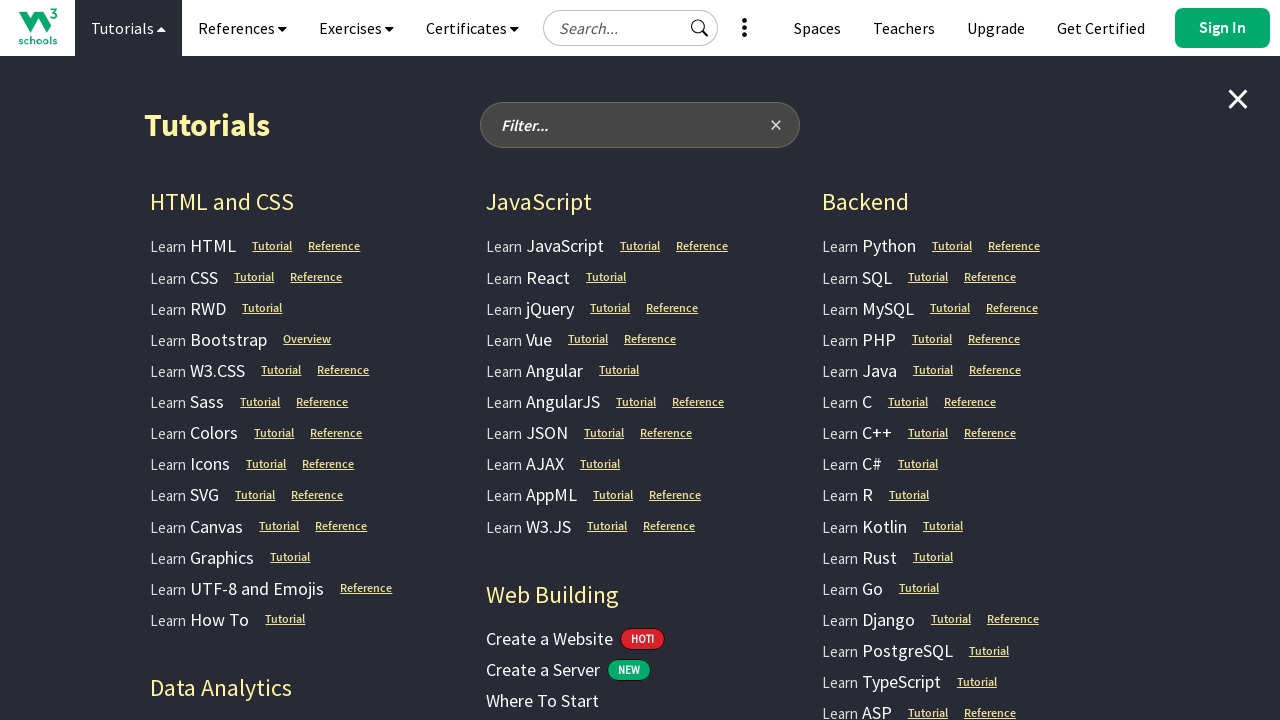

Clicked on Learn Python option at (869, 246) on text=Learn Python
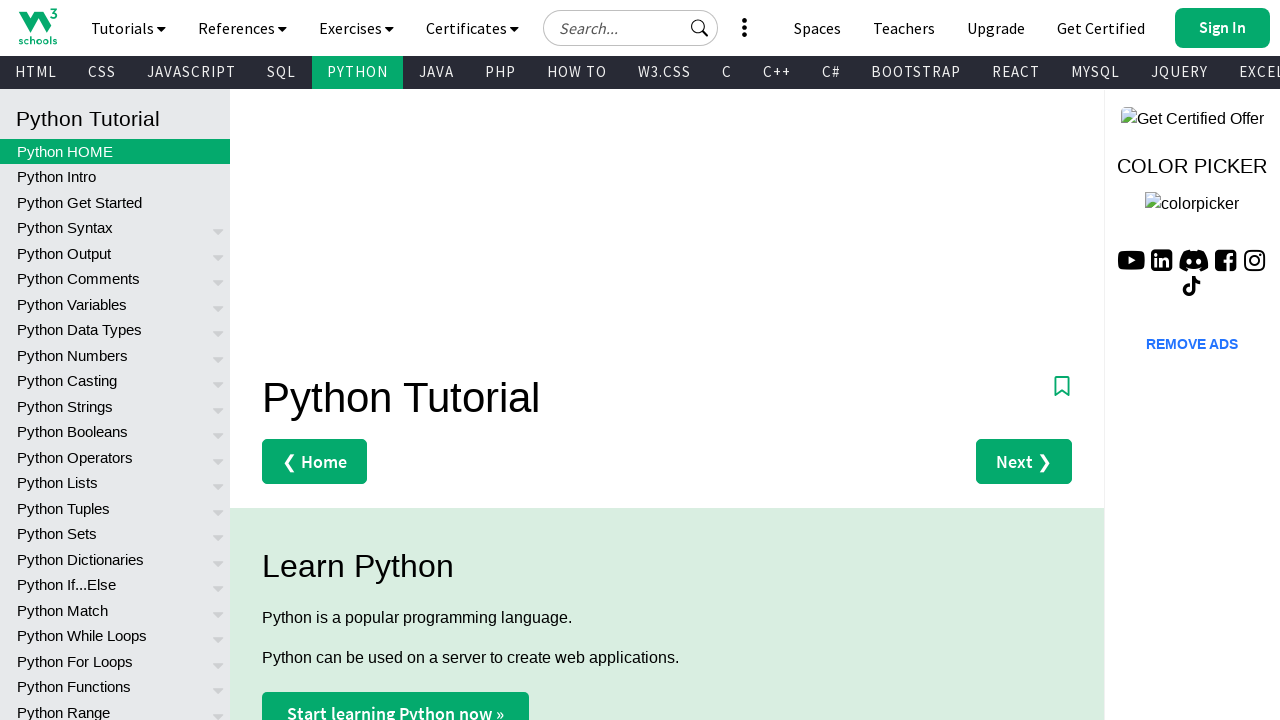

Python tutorial page loaded and network idle
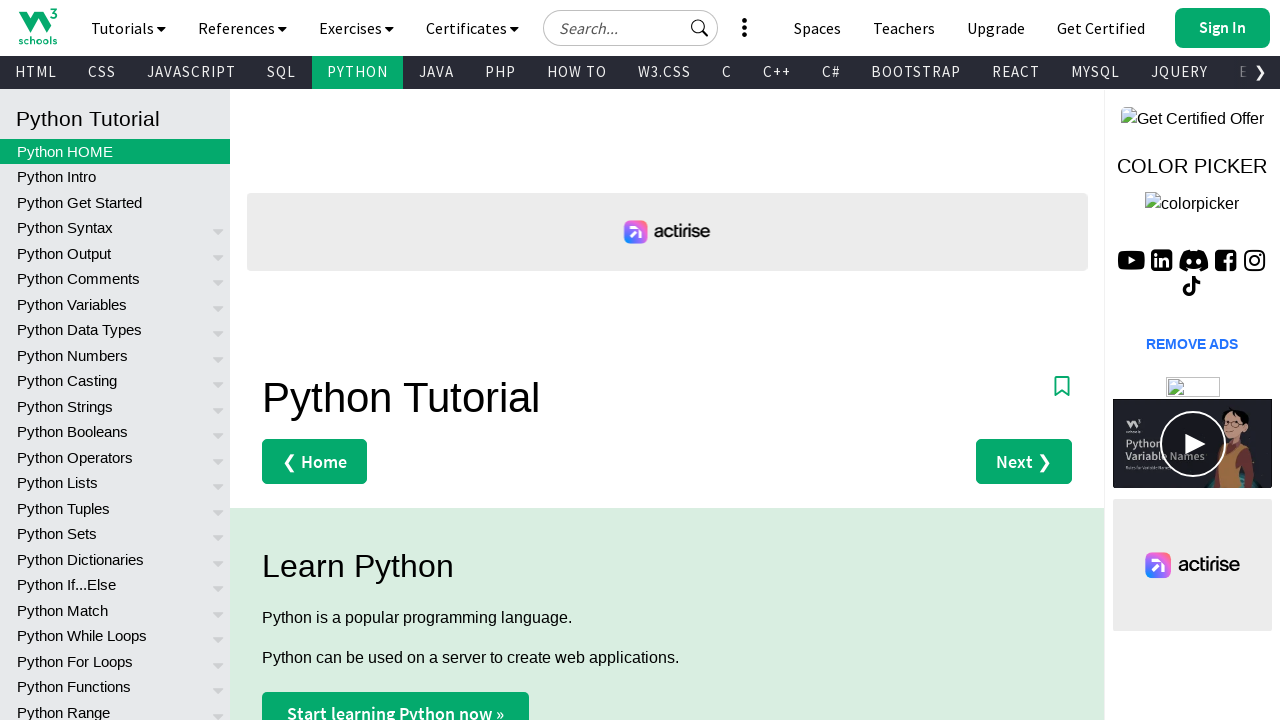

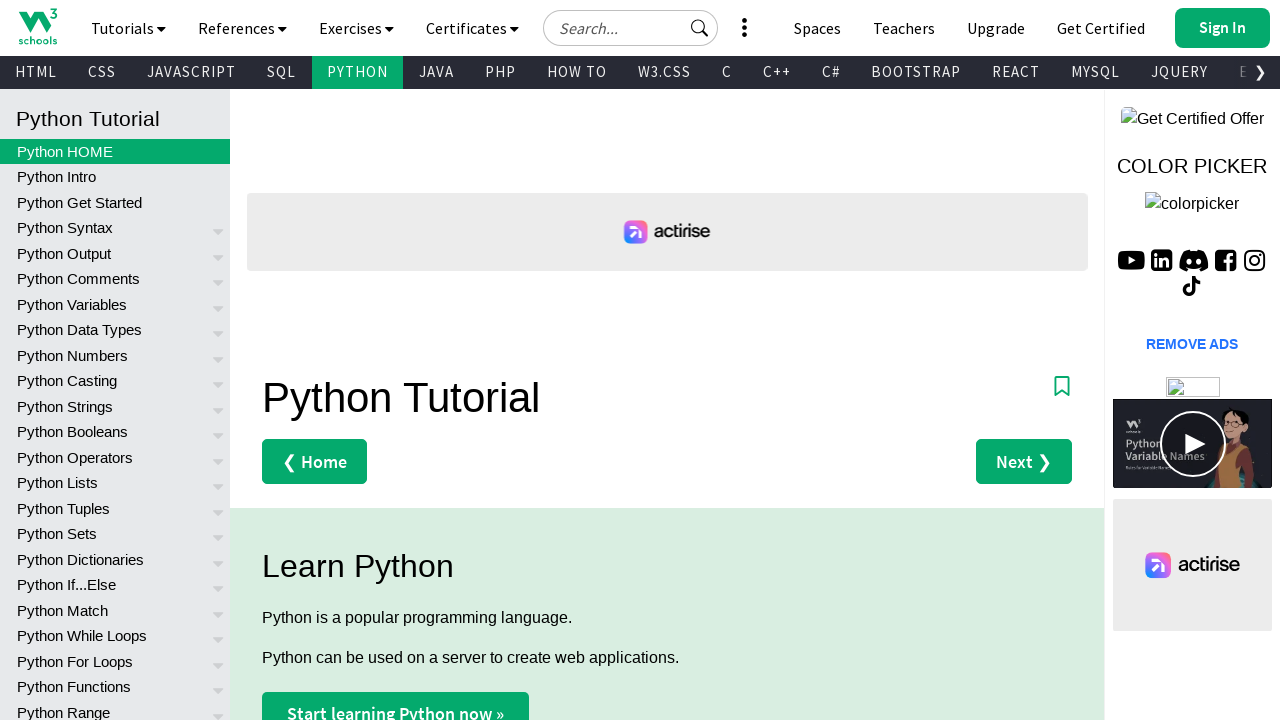